Tests navigation by clicking a link with dynamically calculated text (based on mathematical calculation of pi^e*10000), then fills out a form with personal information including first name, last name, city, and country, and submits it.

Starting URL: http://suninjuly.github.io/find_link_text

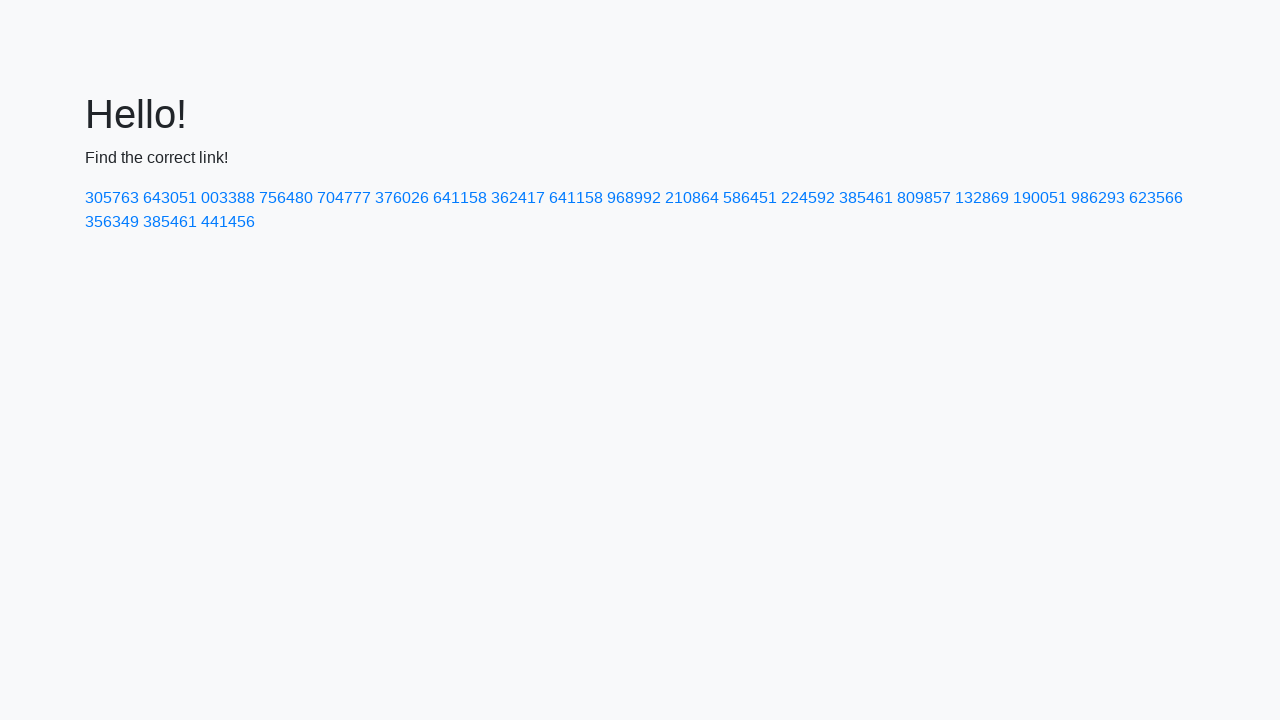

Clicked link with dynamically calculated text: 224592 at (808, 198) on a:has-text('224592')
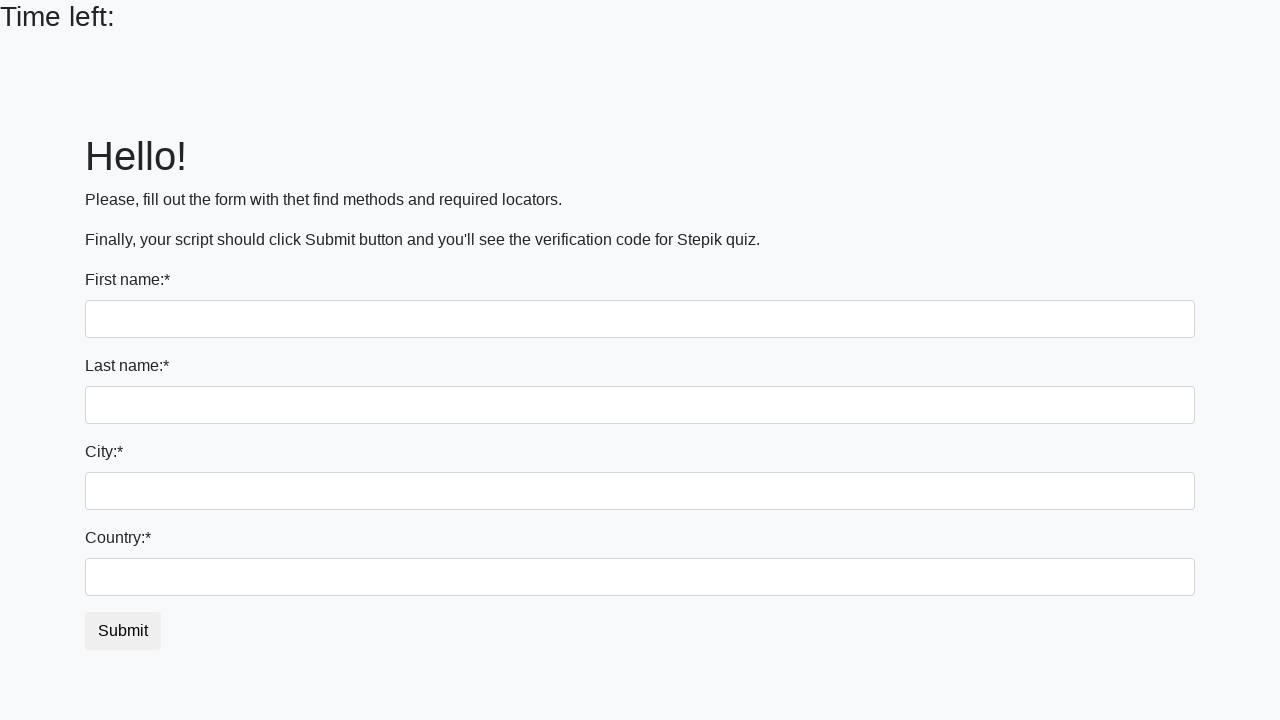

Filled first name field with 'Ivan' on input[name='first_name']
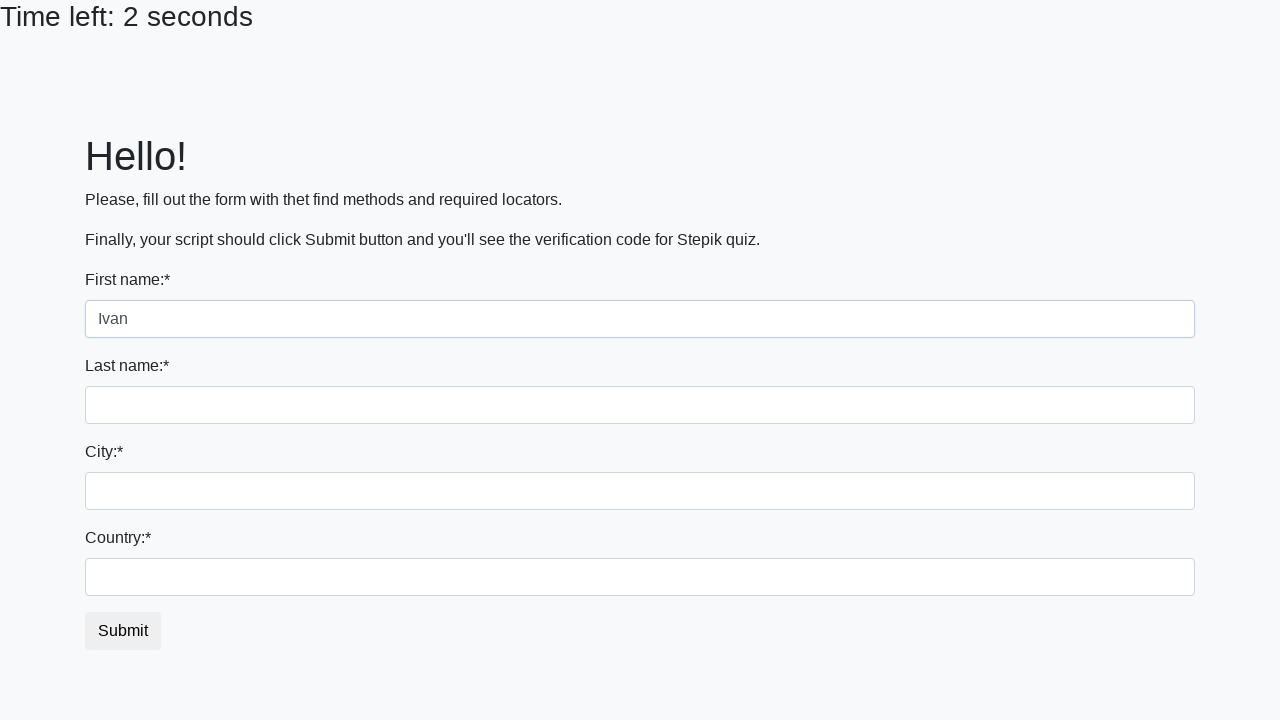

Filled last name field with 'Petrov' on input[name='last_name']
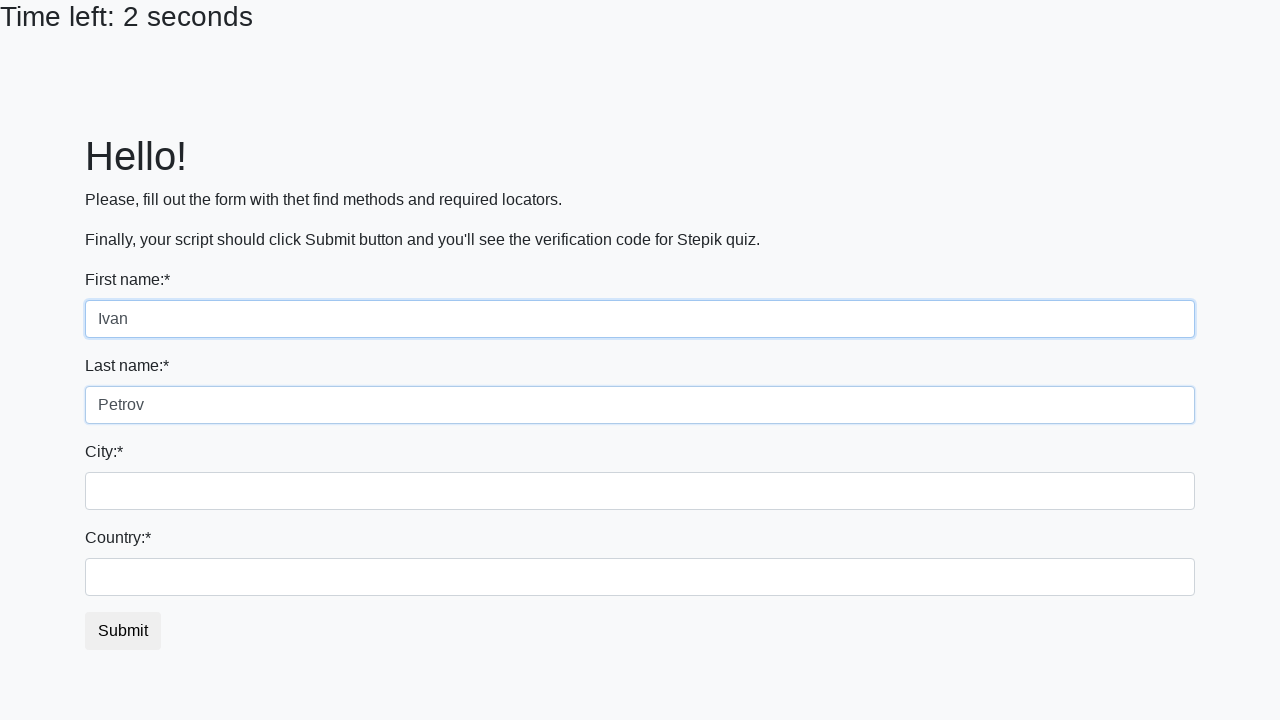

Filled city field with 'Smolensk' on .city
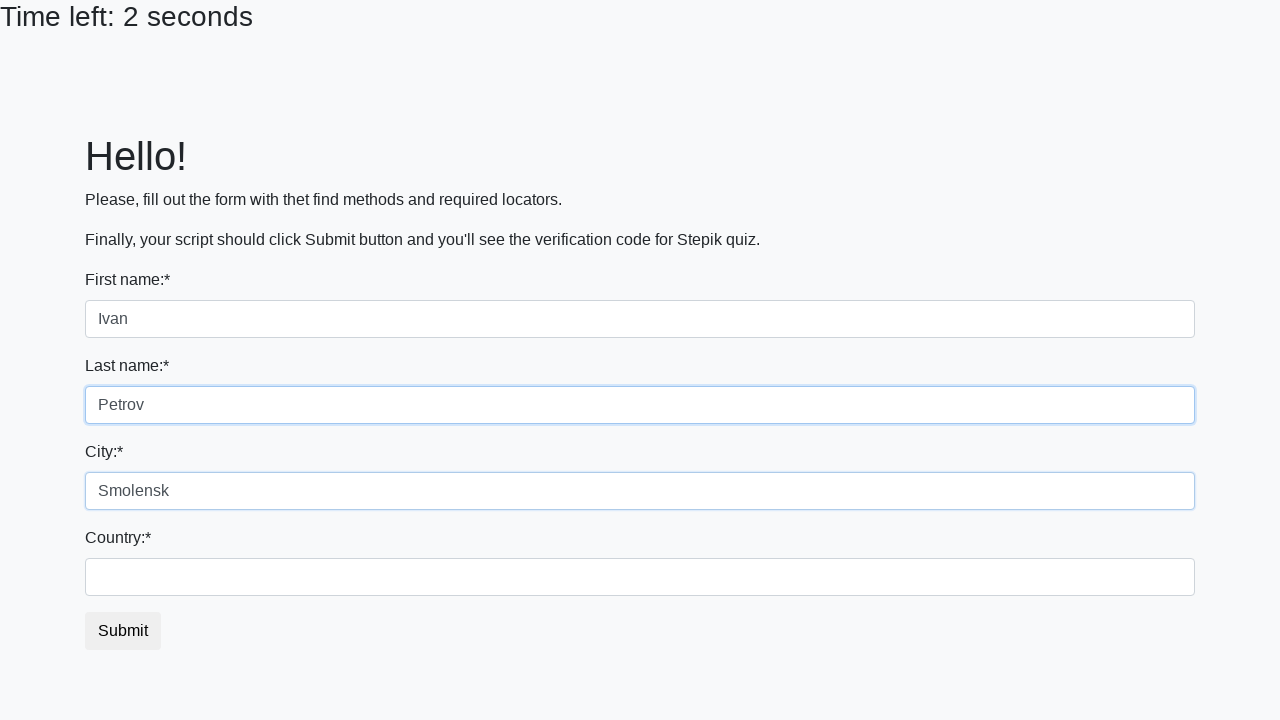

Filled country field with 'Russia' on #country
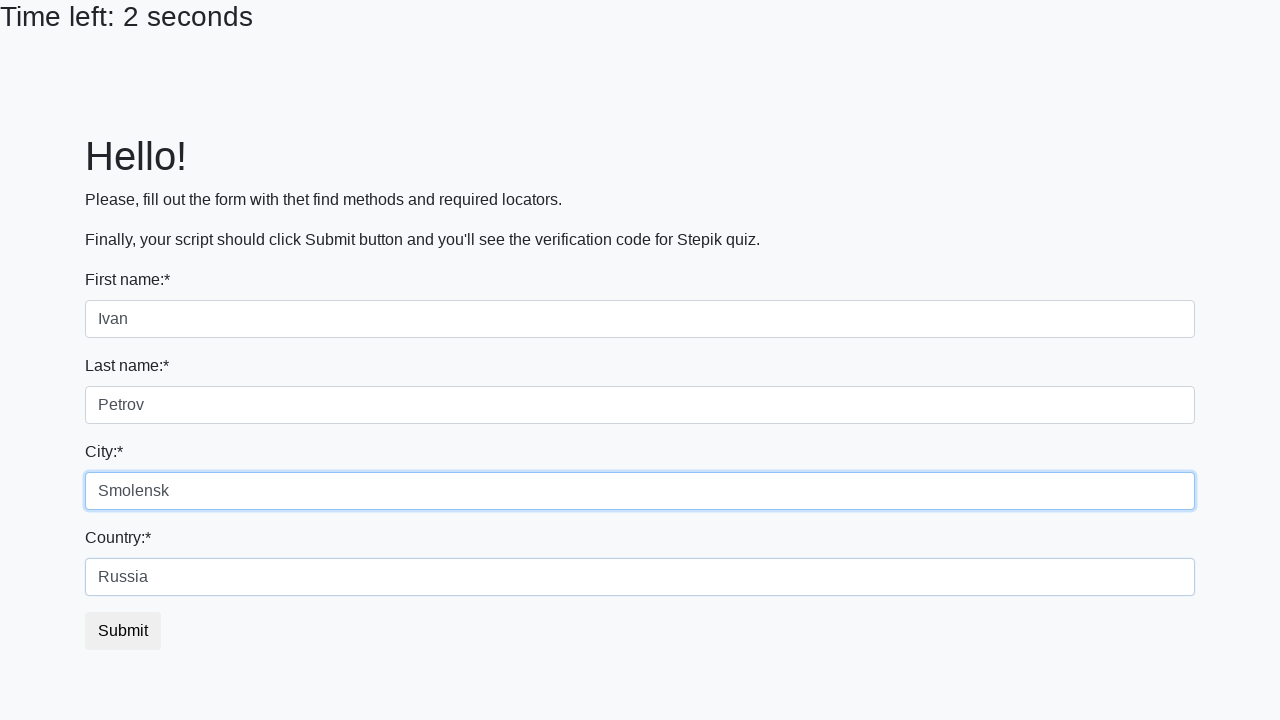

Clicked submit button to submit the form at (123, 631) on button.btn
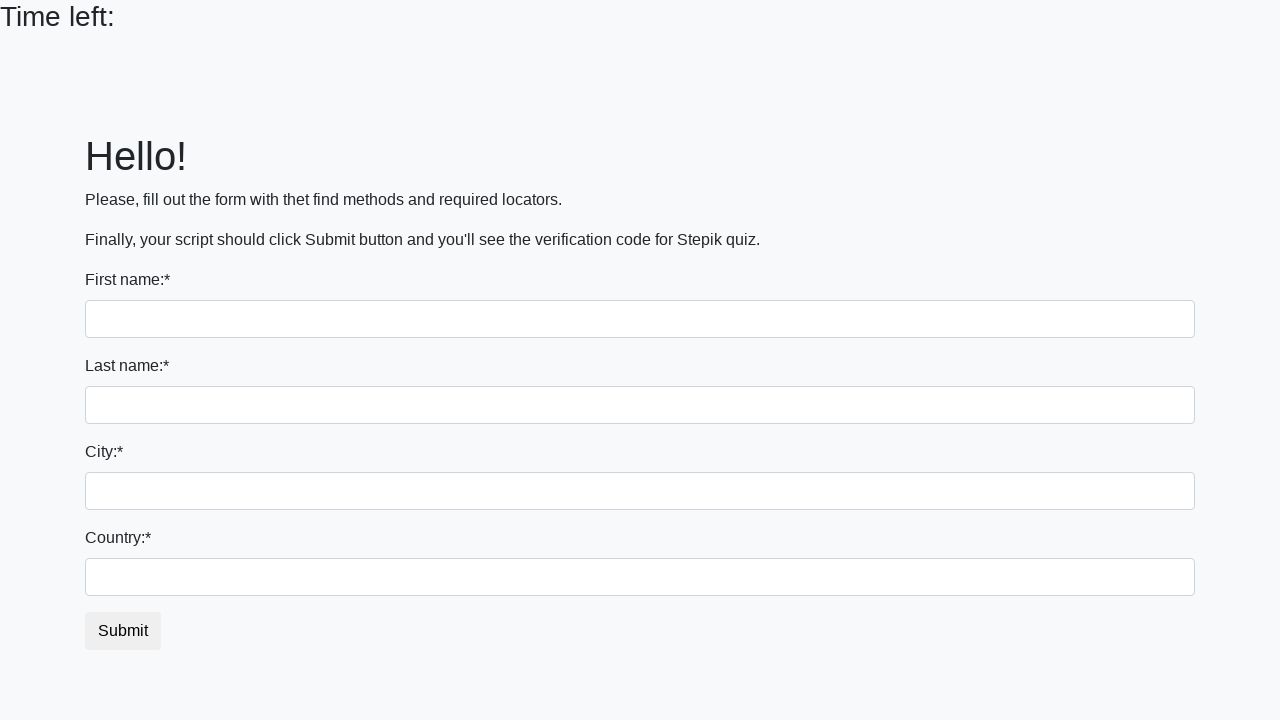

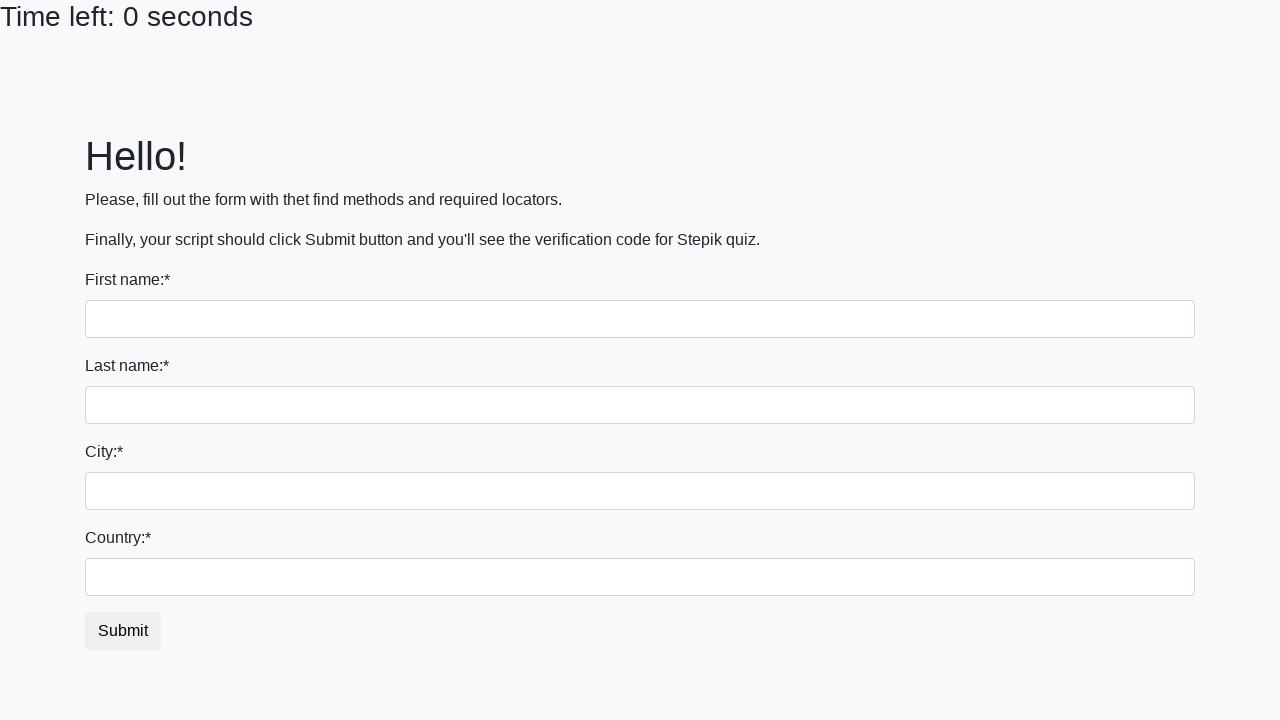